Tests that destroying the last item hides the main section and footer

Starting URL: http://backbonejs.org/examples/todos/

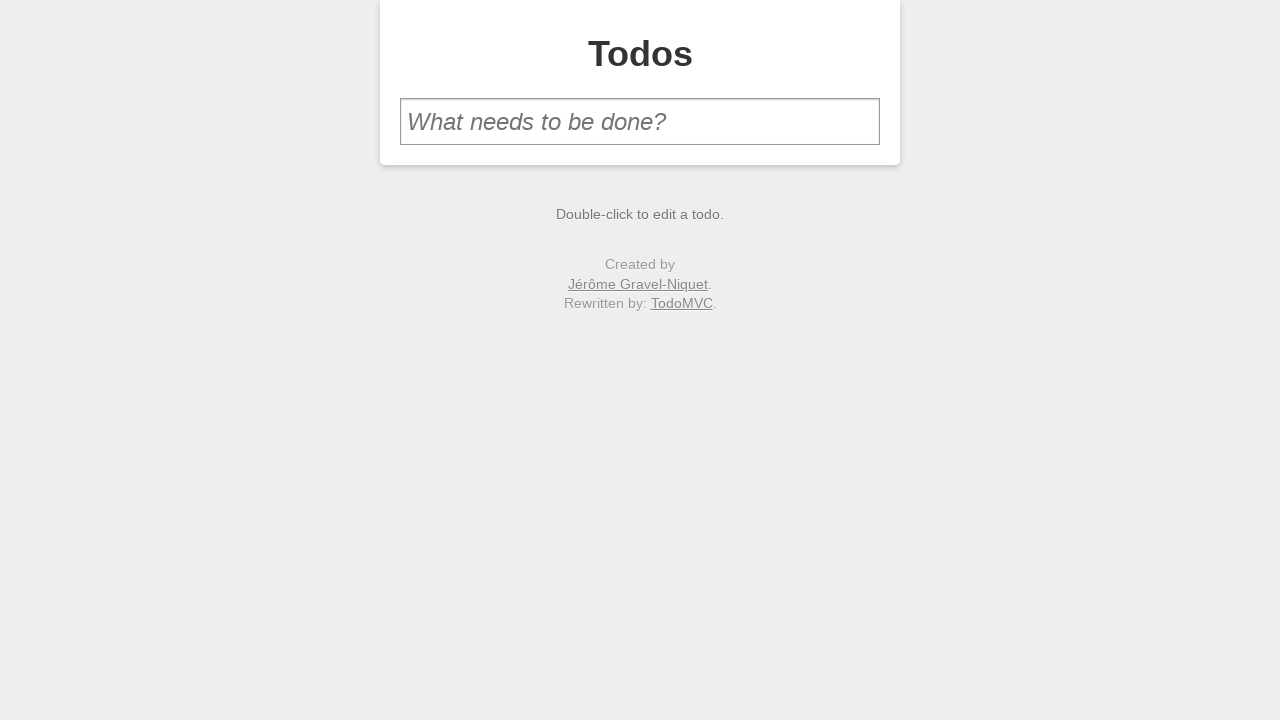

Filled todo input field with test text on #new-todo
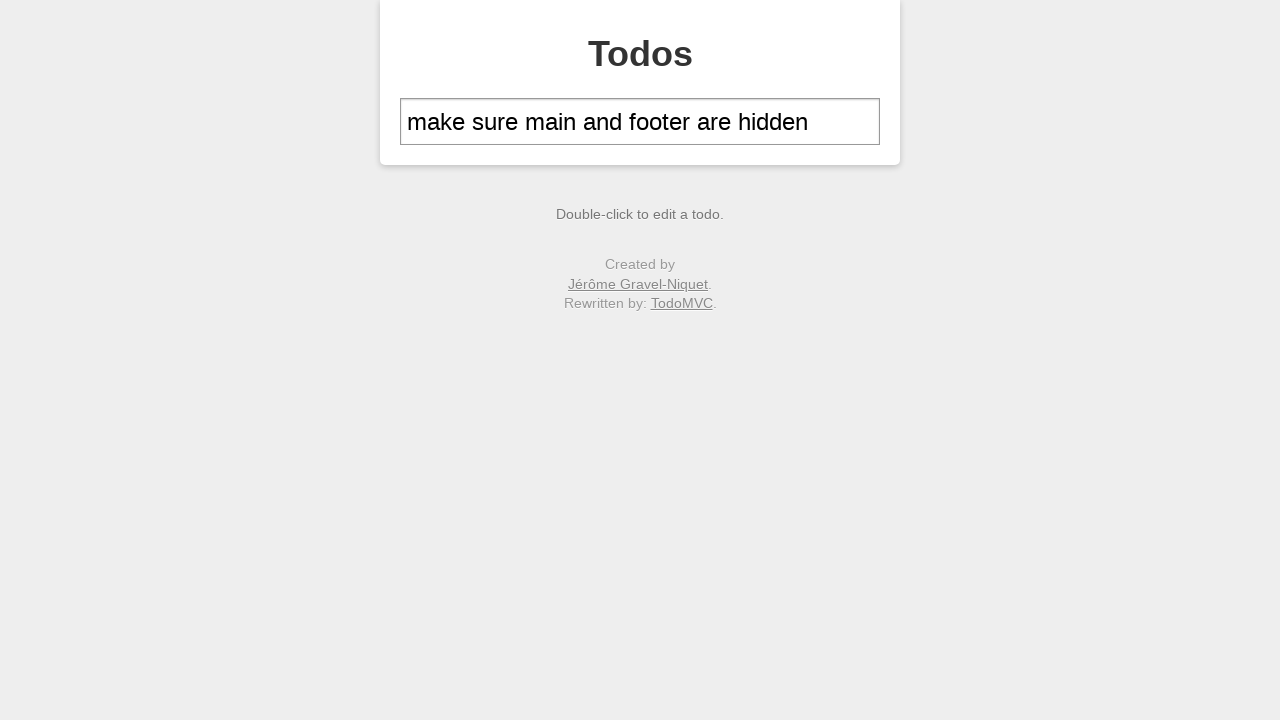

Pressed Enter to create new todo item on #new-todo
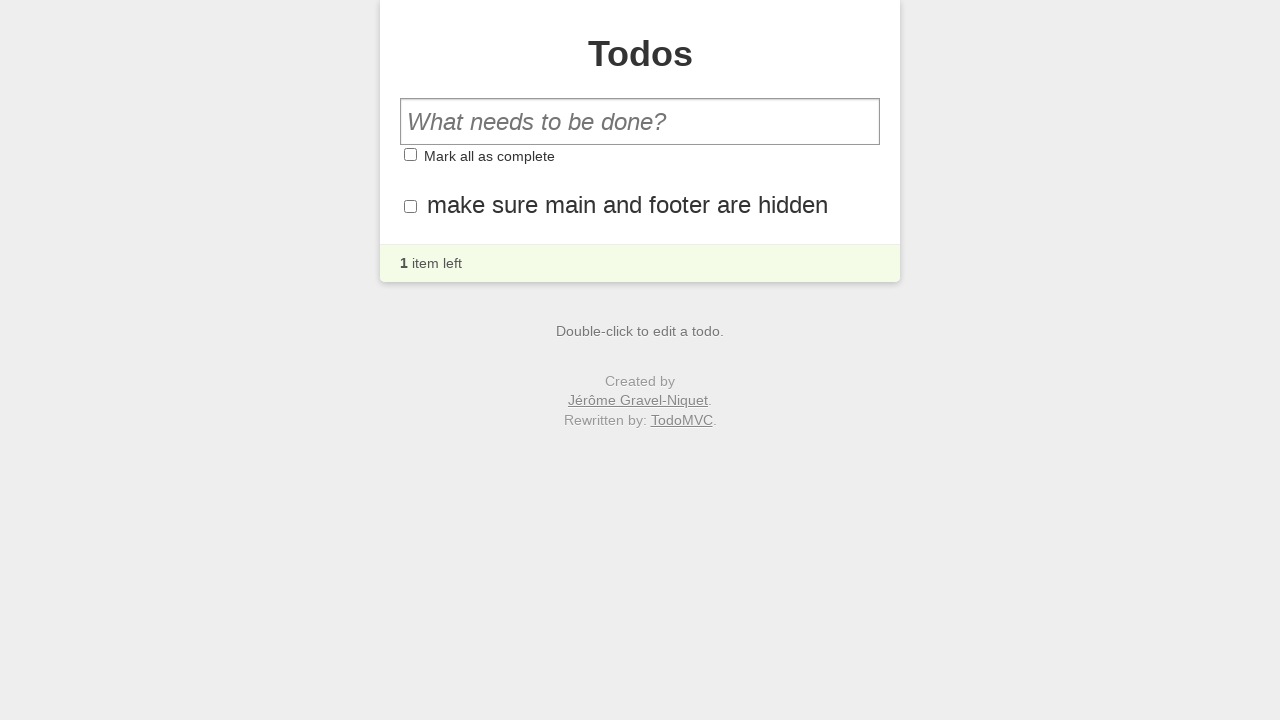

Hovered over the first todo item to reveal destroy button at (640, 206) on #todo-list li:first-child
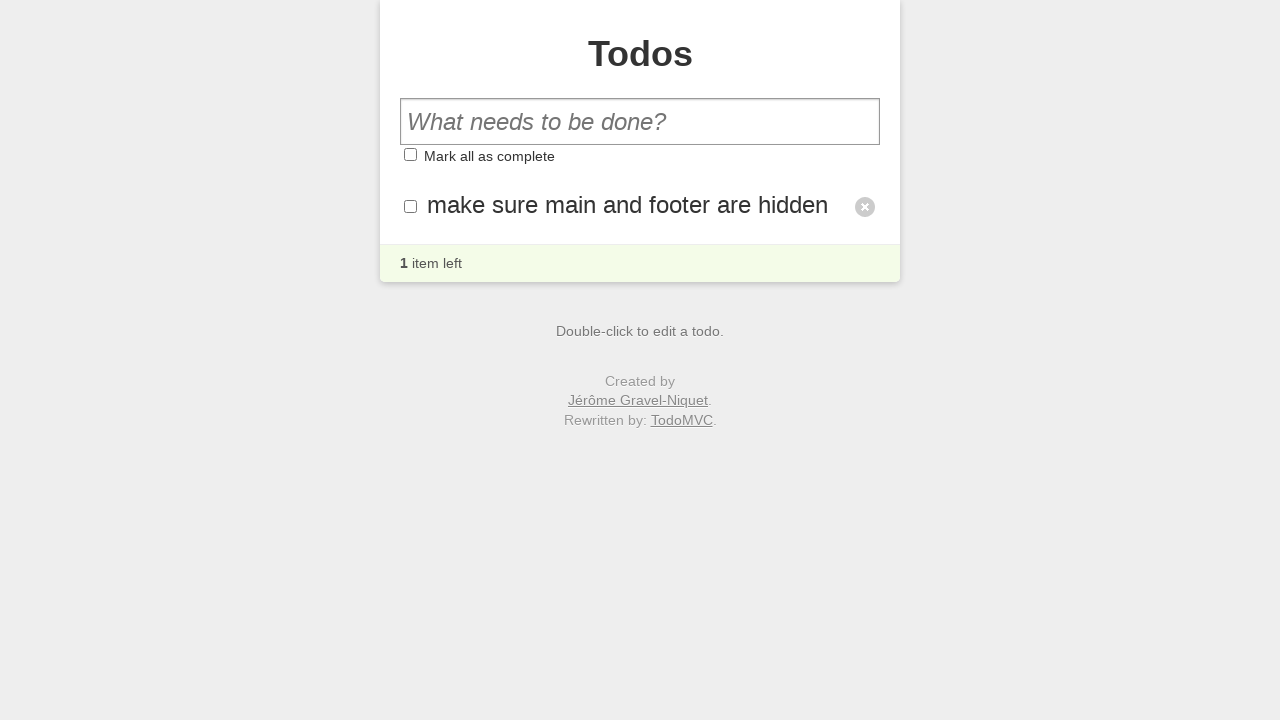

Clicked destroy button to delete the todo item at (865, 207) on #todo-list li:first-child .destroy
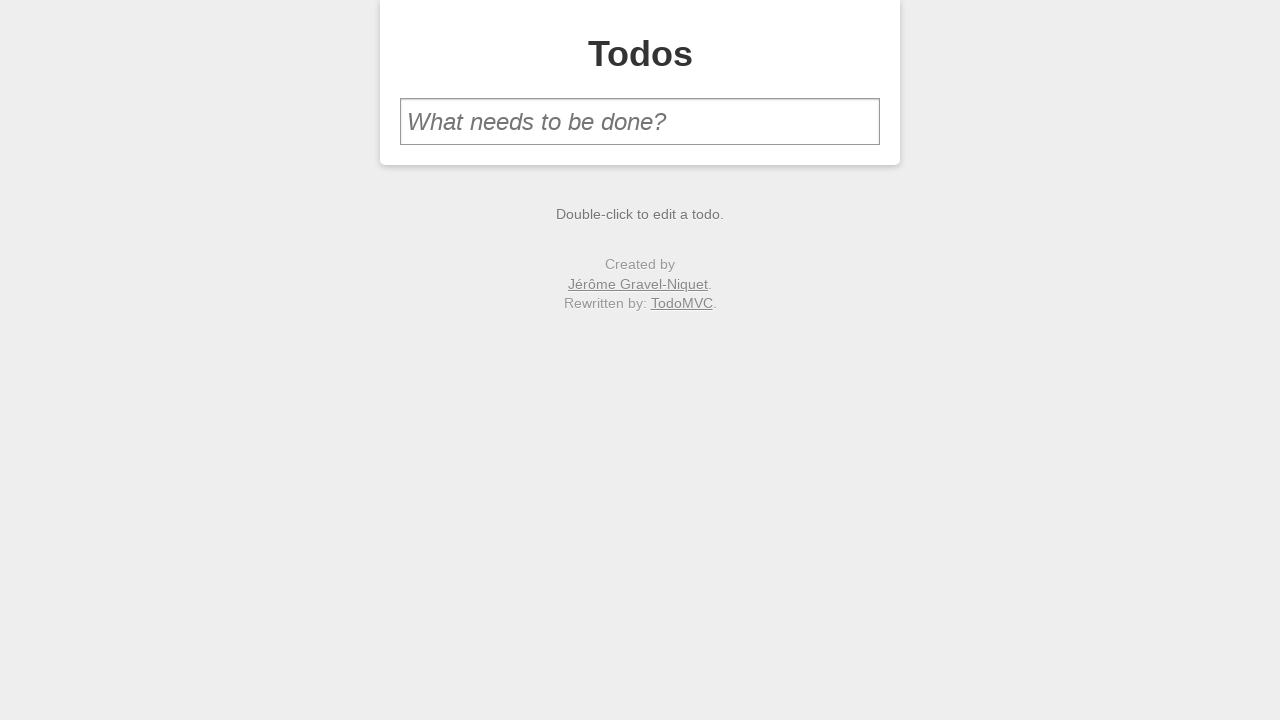

Main section is now hidden after destroying last item
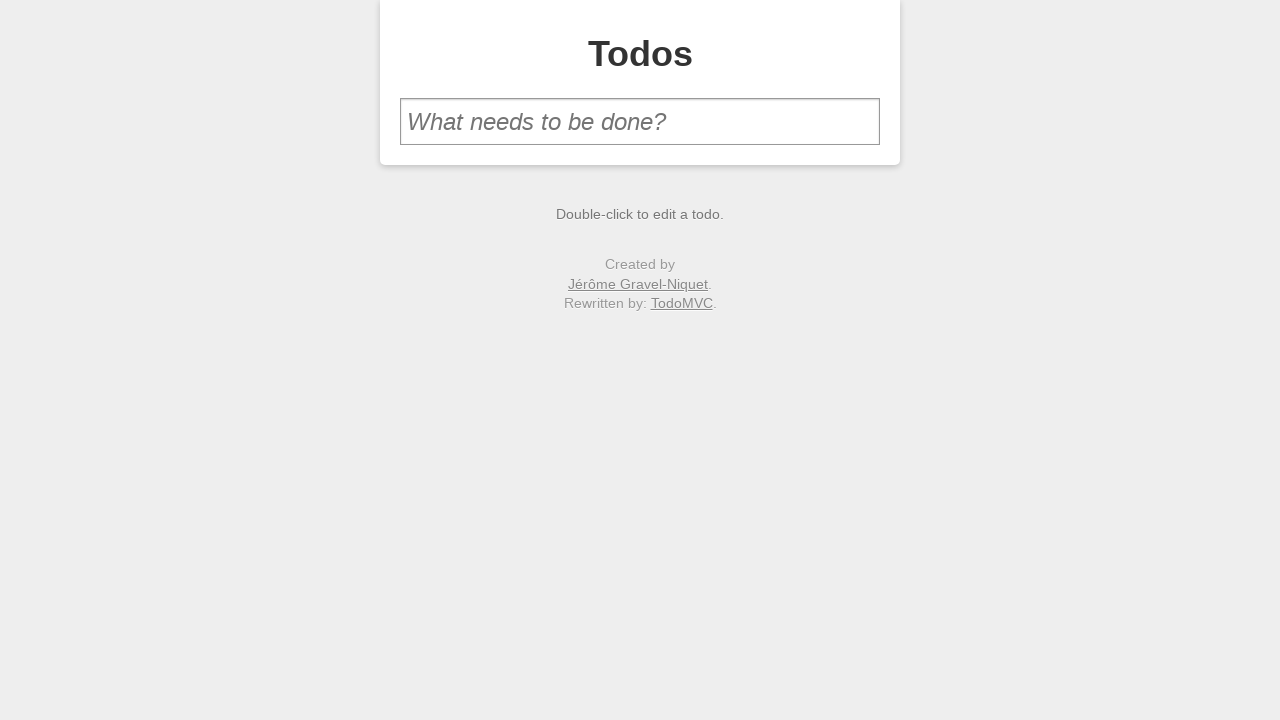

Footer section is now hidden after destroying last item
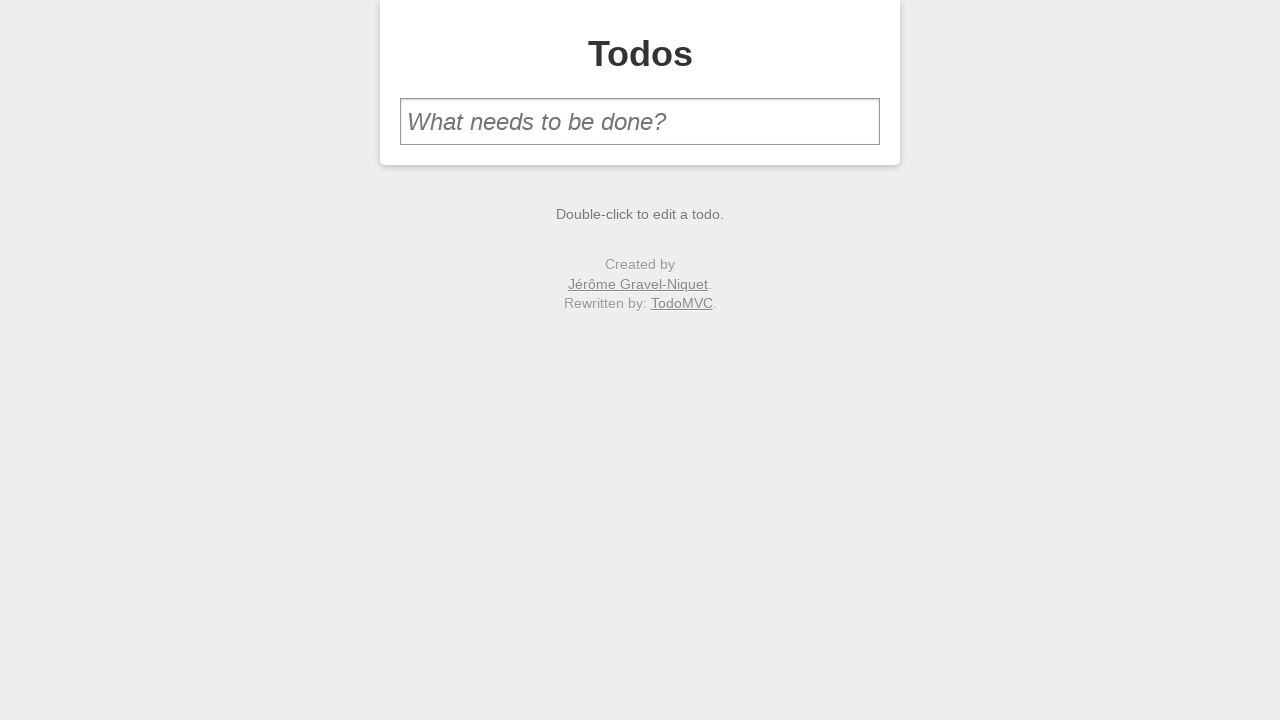

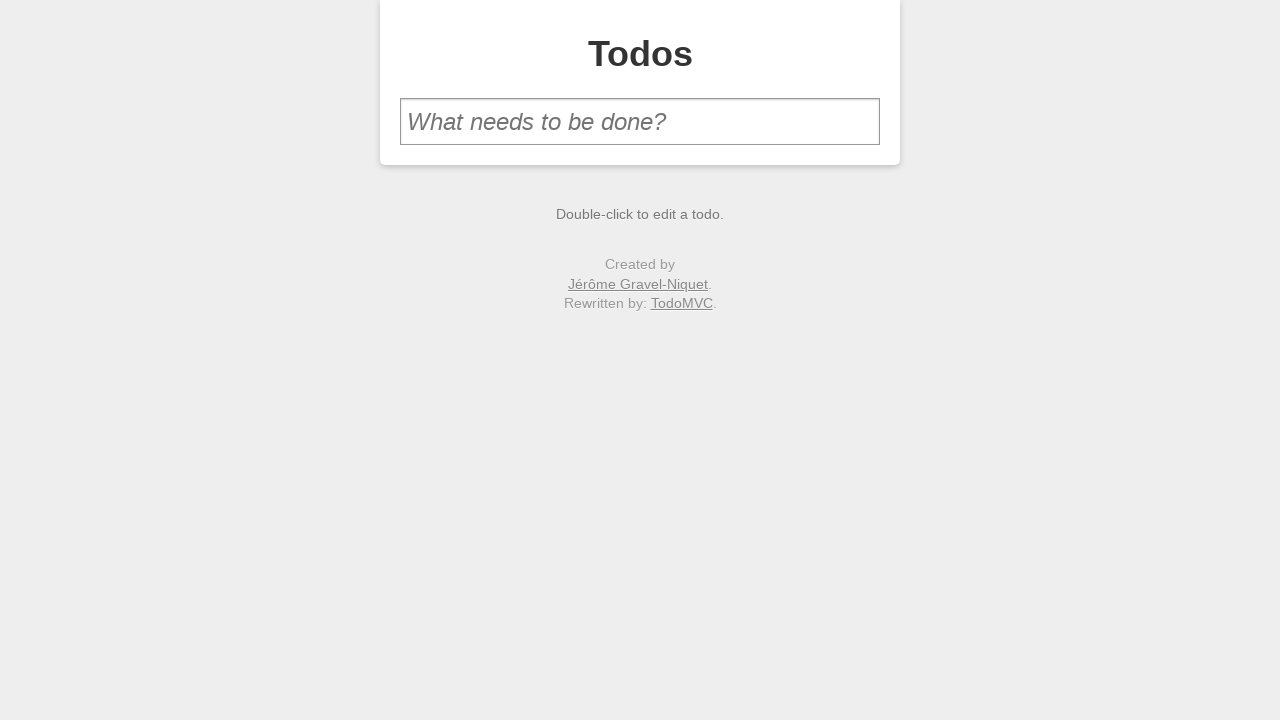